Tests iframe handling by navigating to a W3Schools tryit page, switching to an iframe context, and clicking a link within the iframe.

Starting URL: https://www.w3schools.com/html/tryit.asp?filename=tryhtml_iframe_target

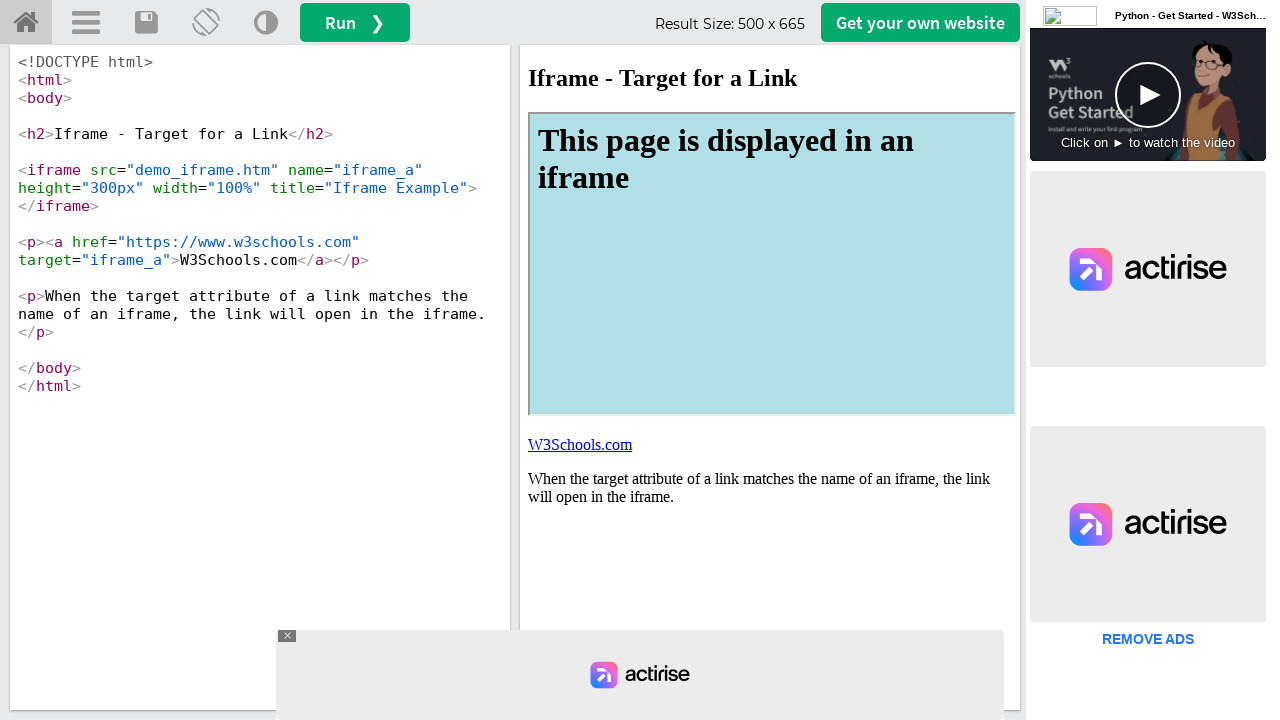

Located iframe with ID 'iframeResult'
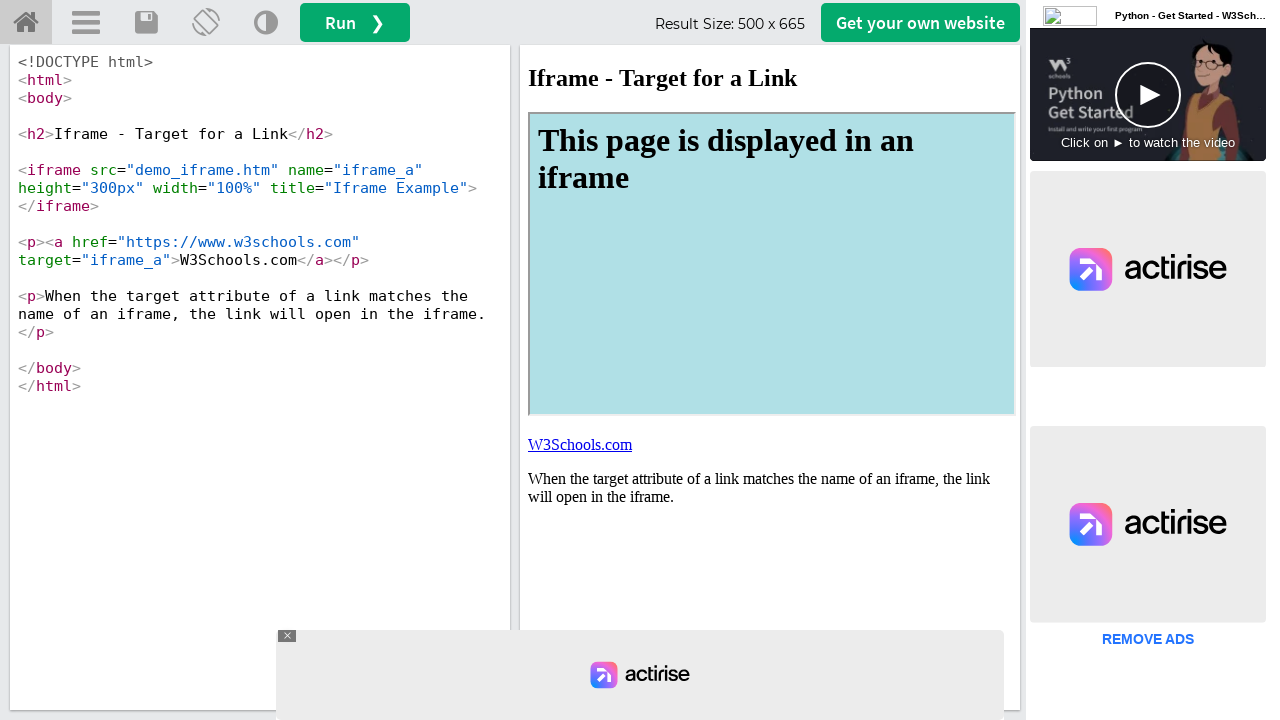

Clicked link with target 'iframe_a' within the iframe at (580, 444) on iframe#iframeResult >> internal:control=enter-frame >> a[target='iframe_a']
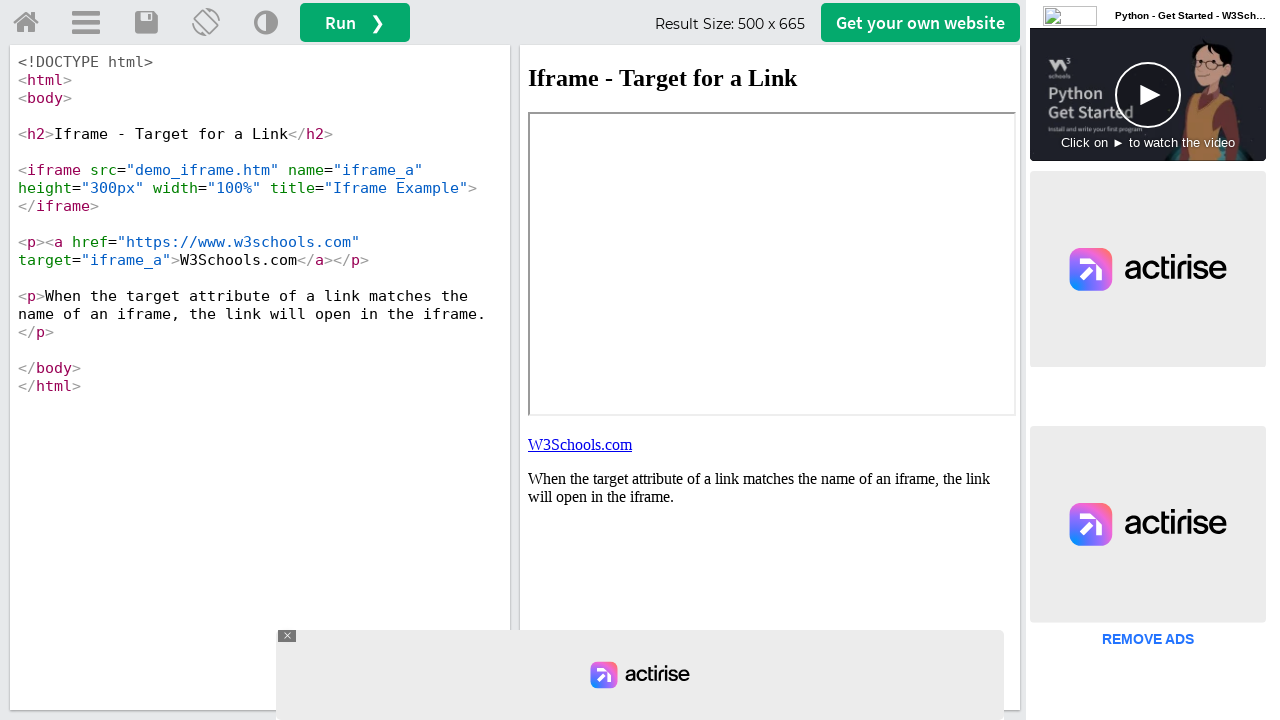

Waited 1000ms for click action to complete
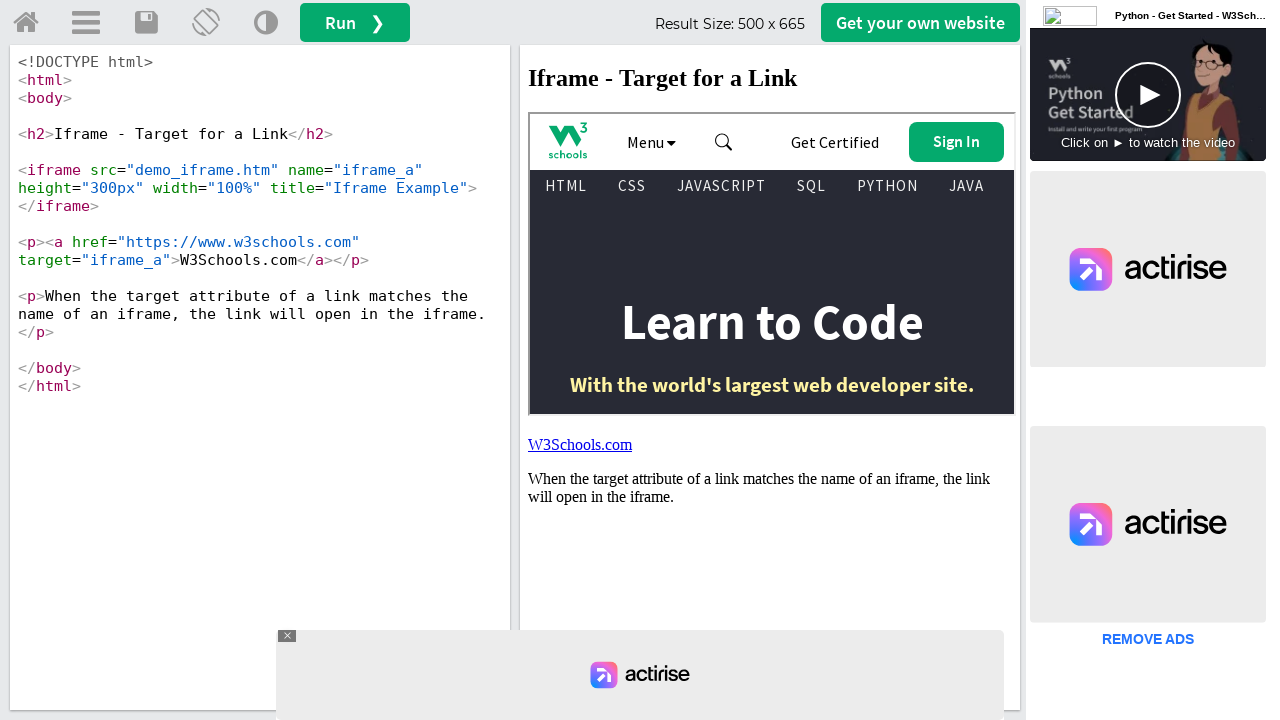

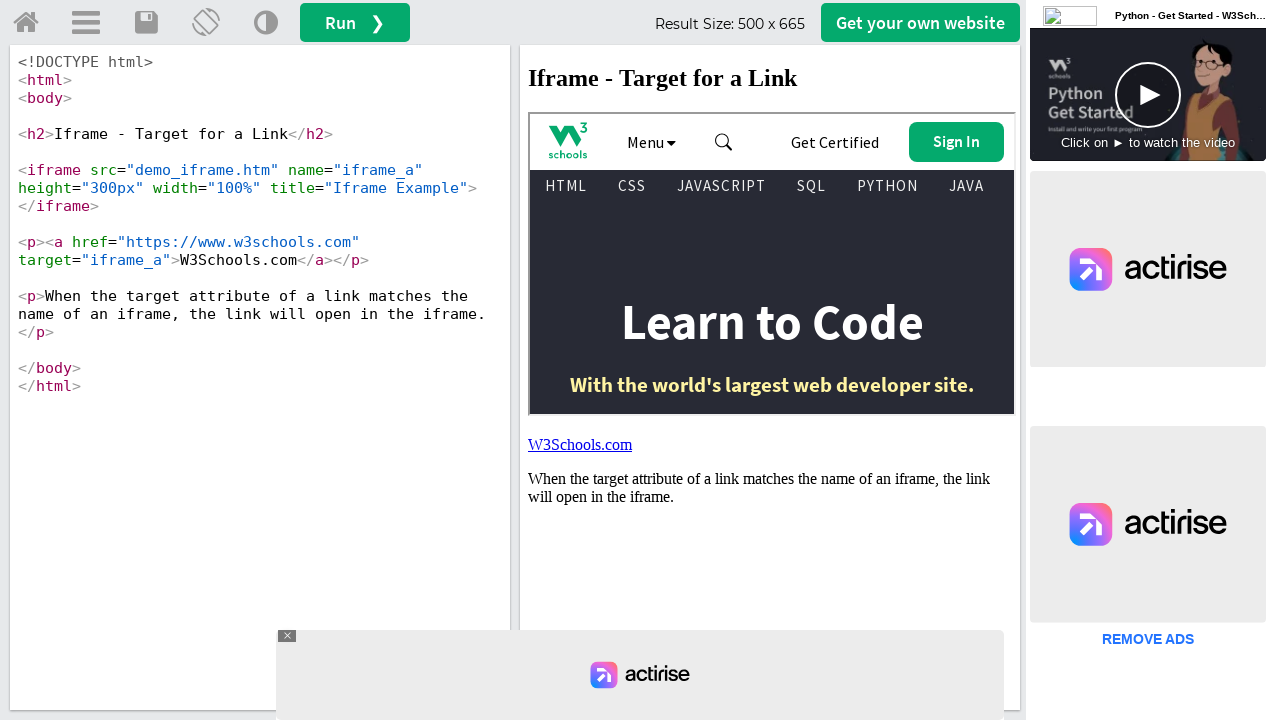